Tests the search functionality by clicking the search button, entering a search term, submitting the search, and verifying results appear in a new tab.

Starting URL: https://www.keralatourism.org

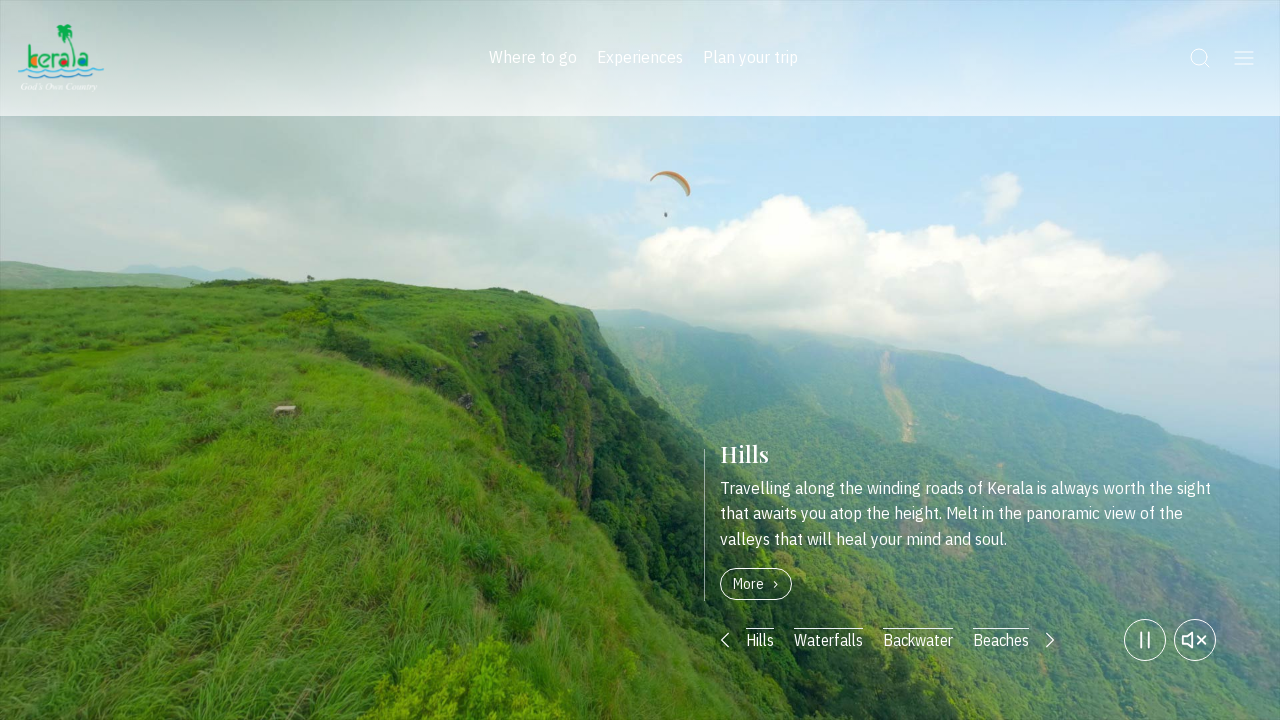

Clicked search button to open search interface at (1200, 58) on [aria-label='Search In Application']
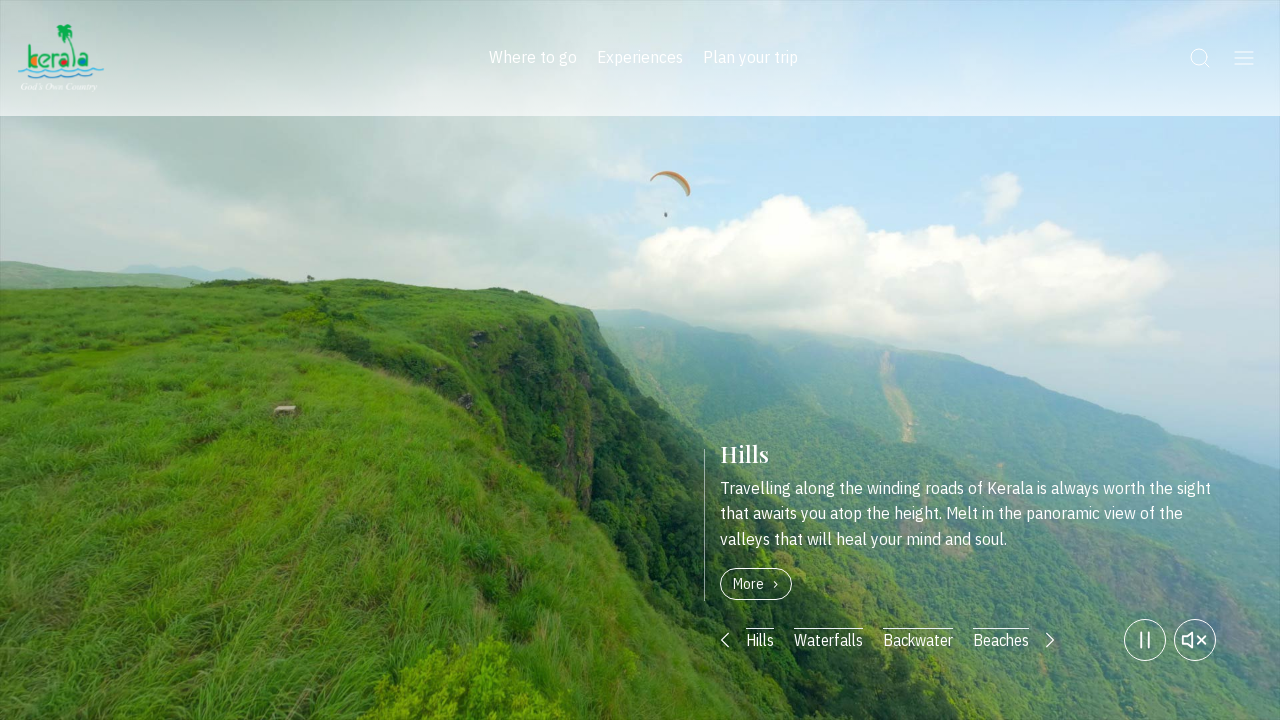

Search bar became visible
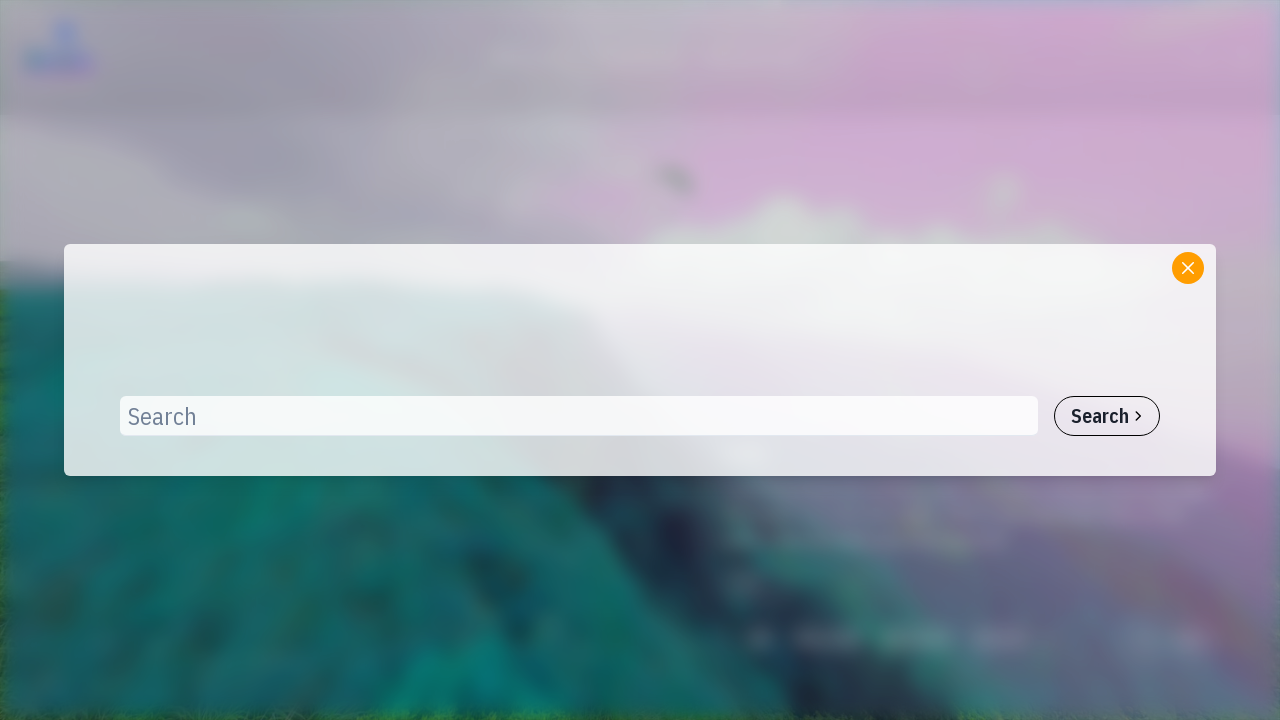

Entered 'Munnar' in search field on #searchKeyword
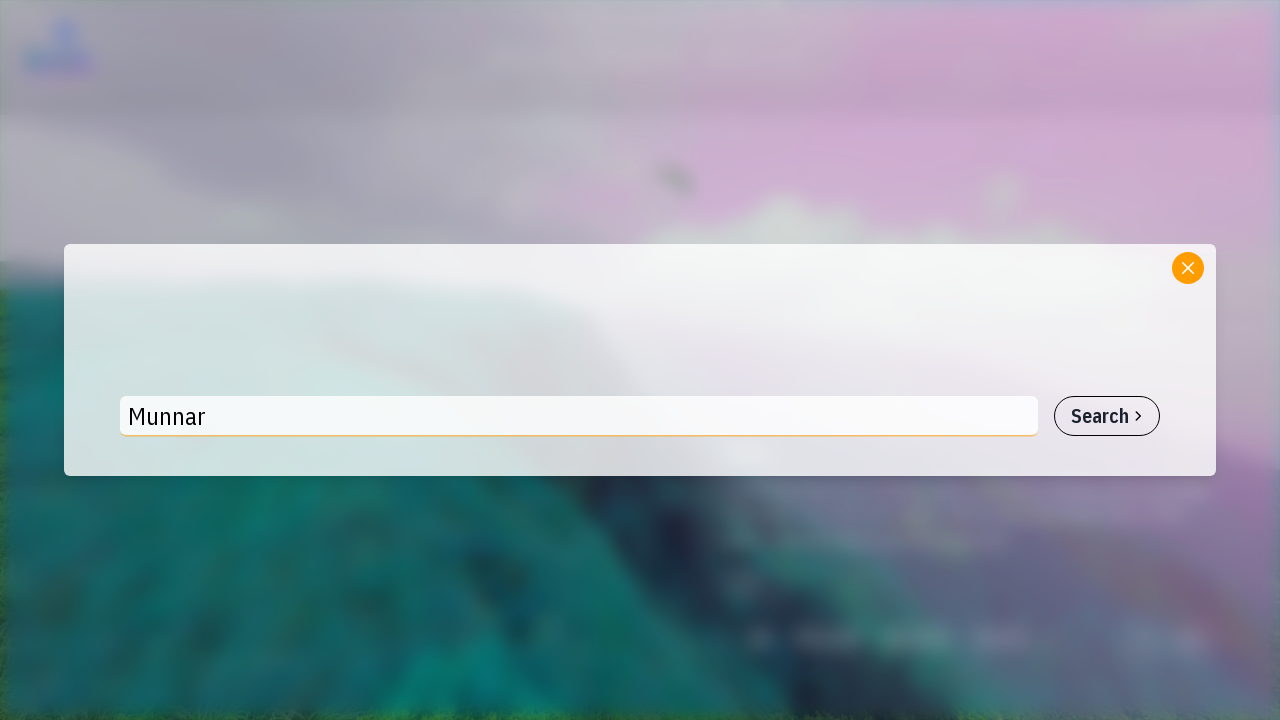

Pressed Enter to submit search query on #searchKeyword
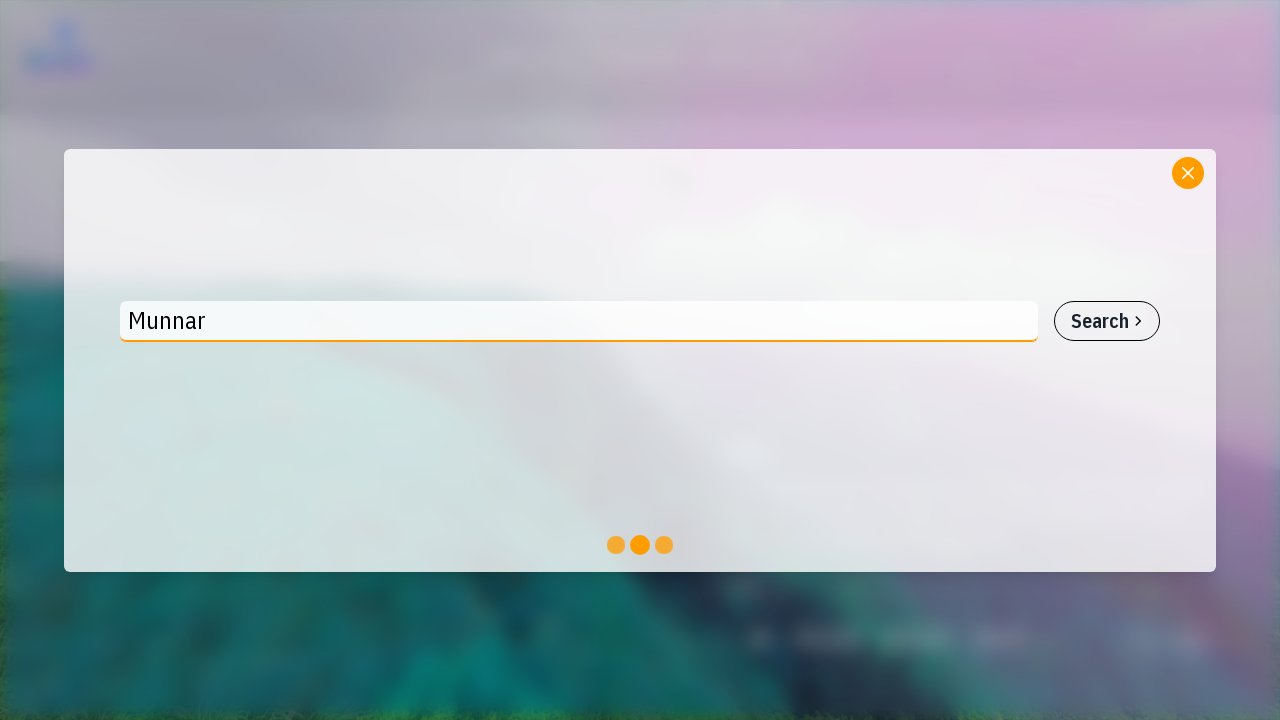

New tab opened from search submission
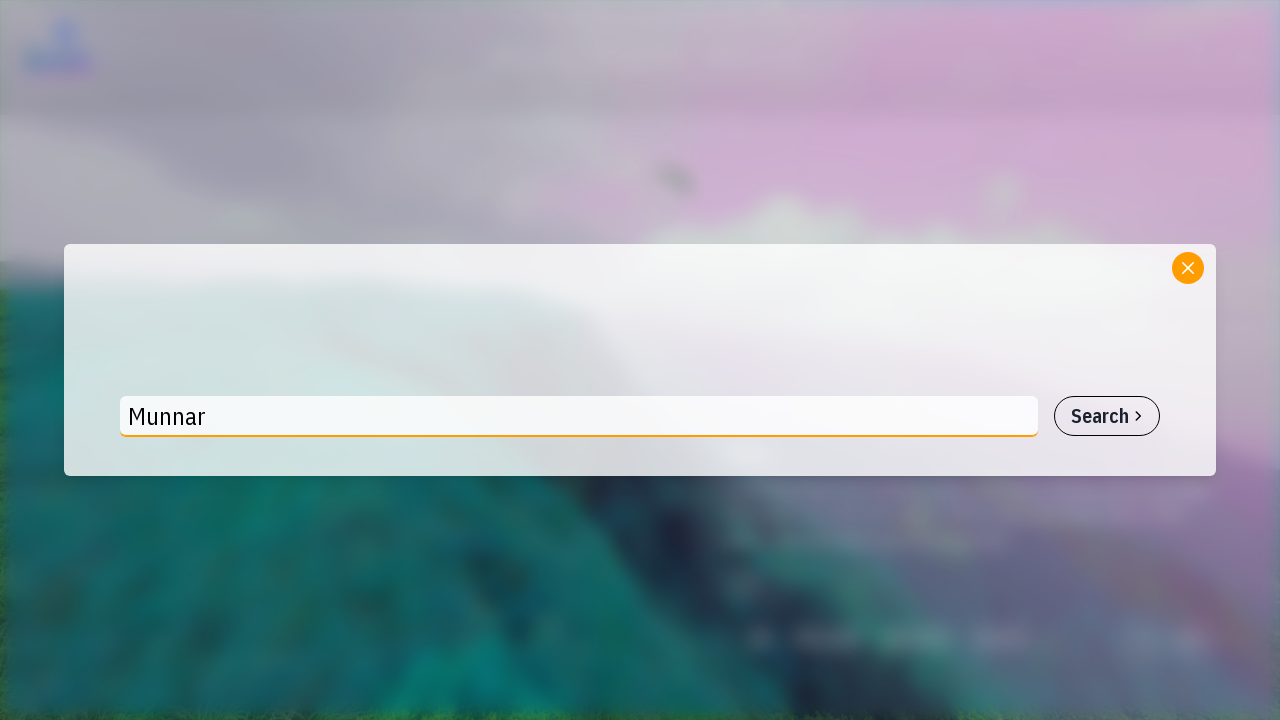

New tab fully loaded
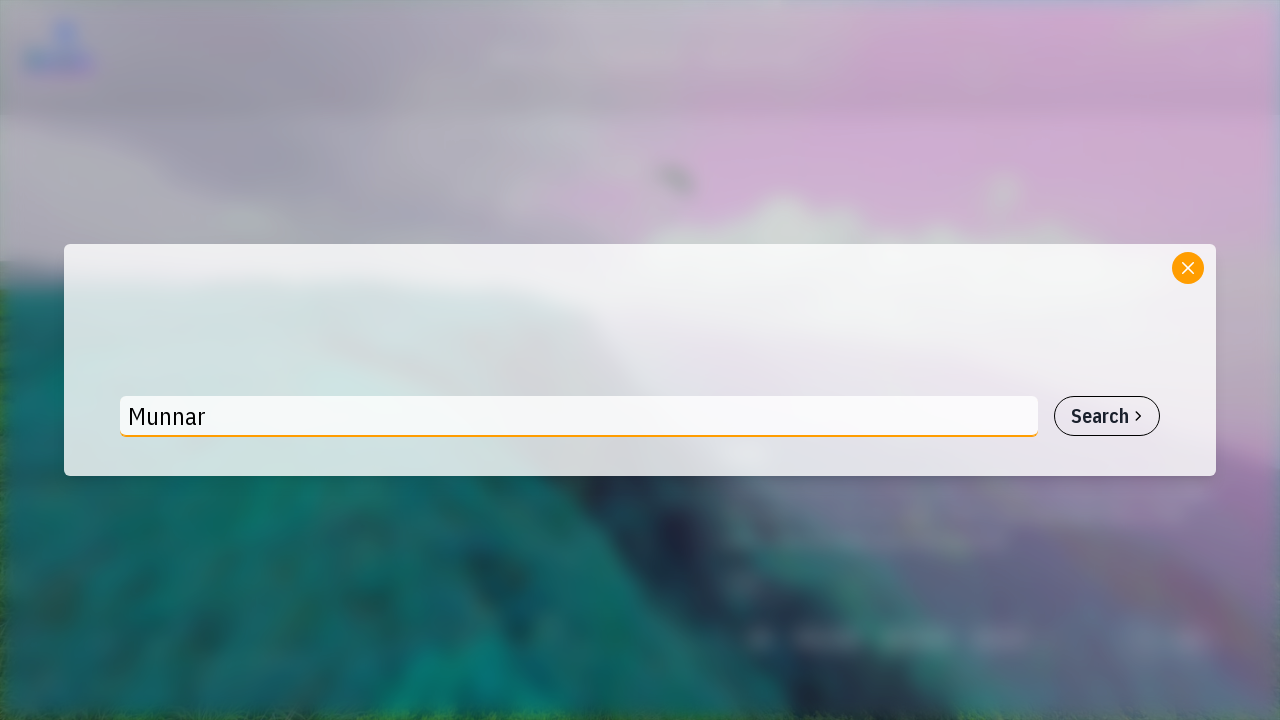

Verified that search results page contains 'search' in URL
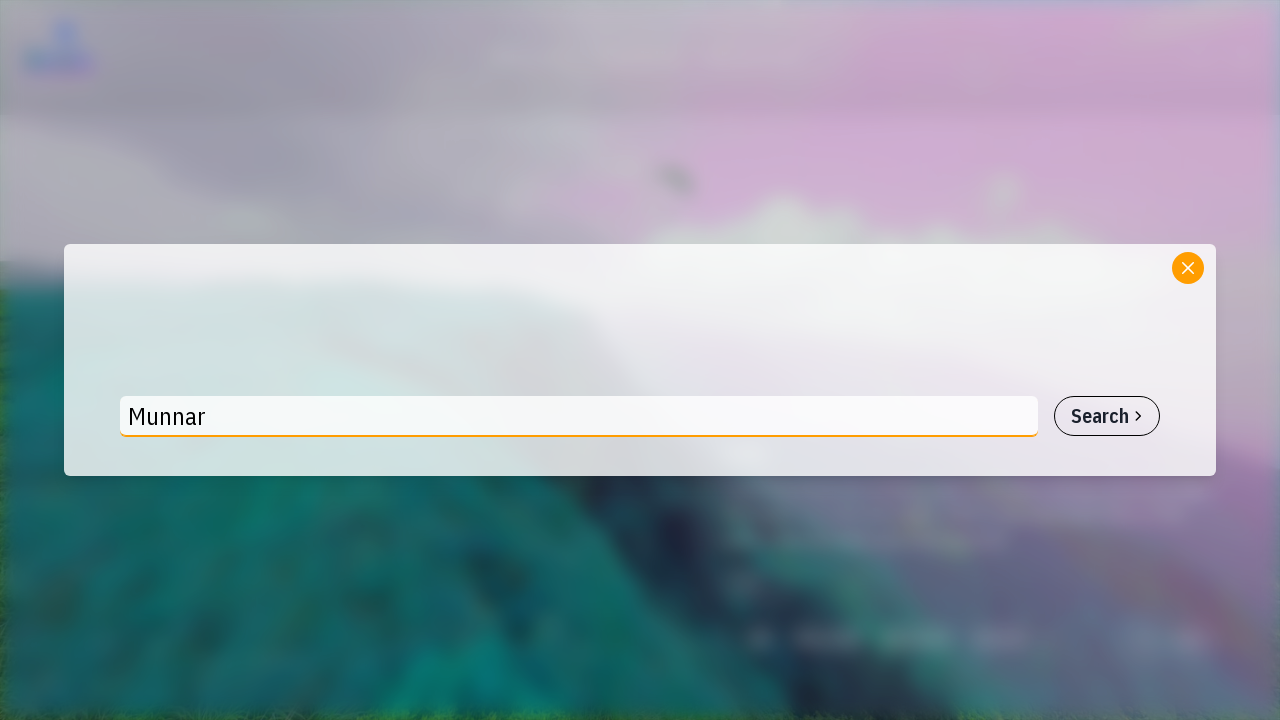

Closed search results tab
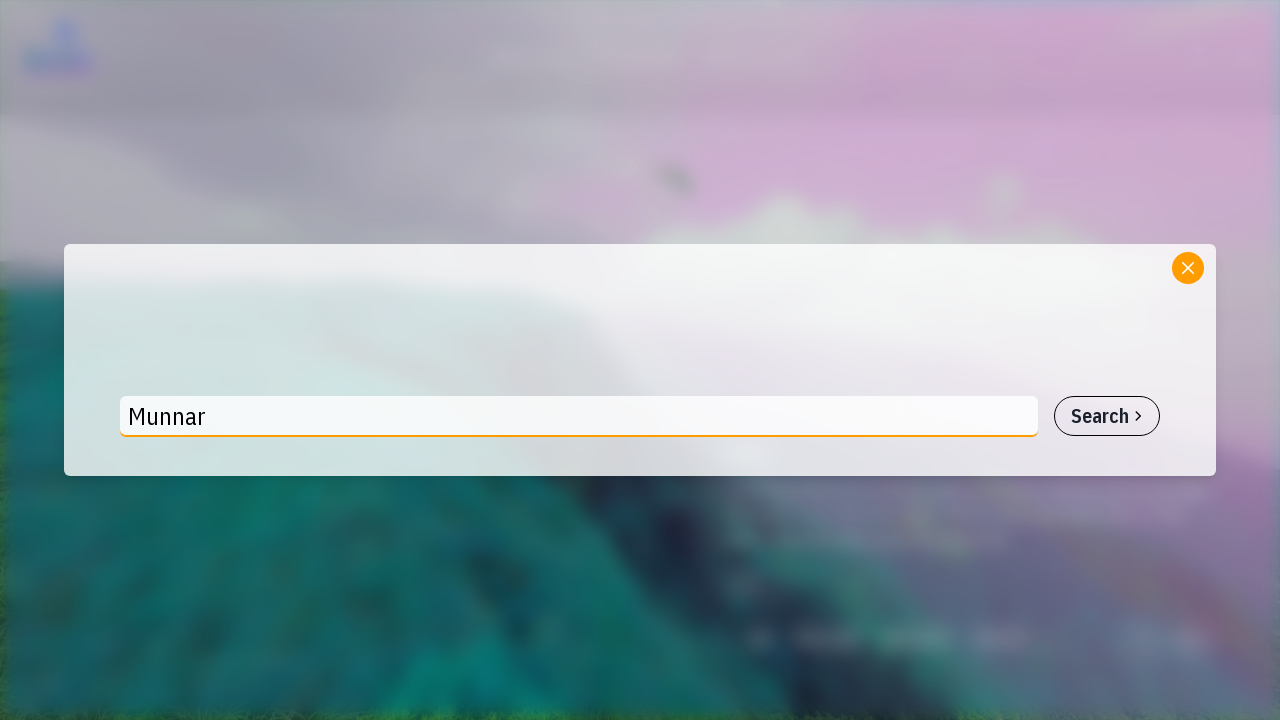

Clicked close button to dismiss search modal at (1188, 268) on .chakra-modal__close-btn.css-1w1kb9i
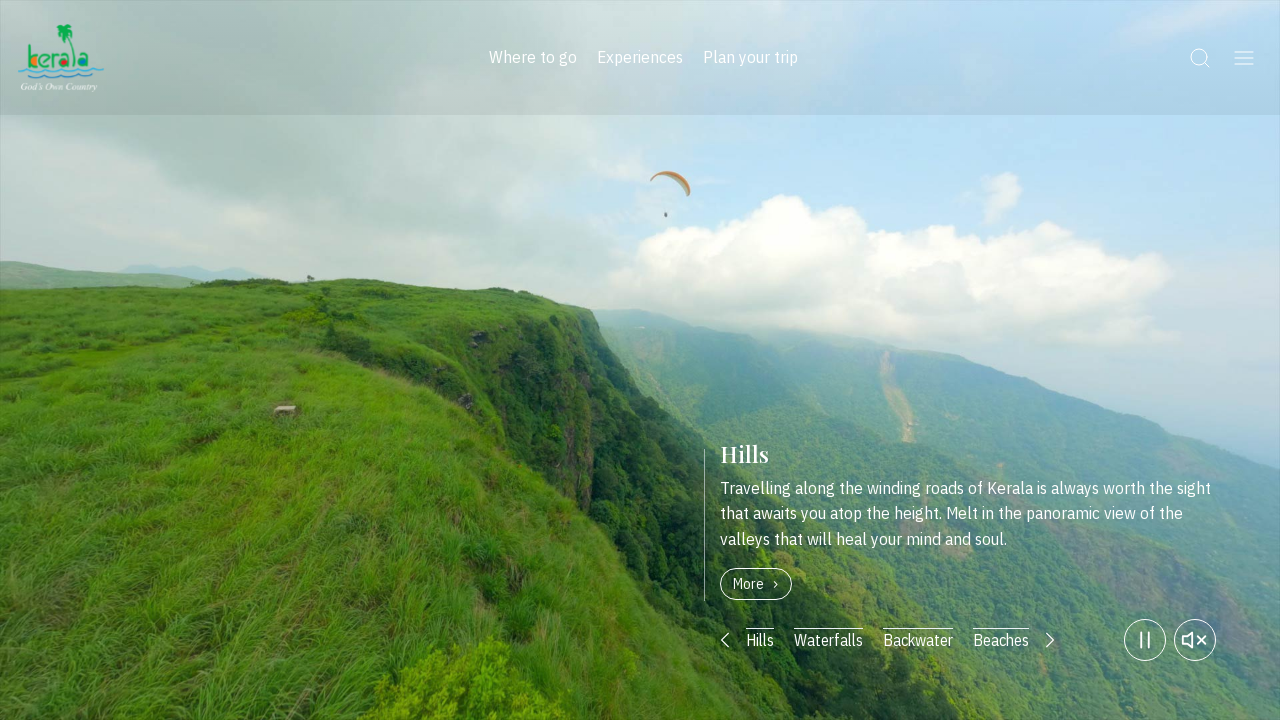

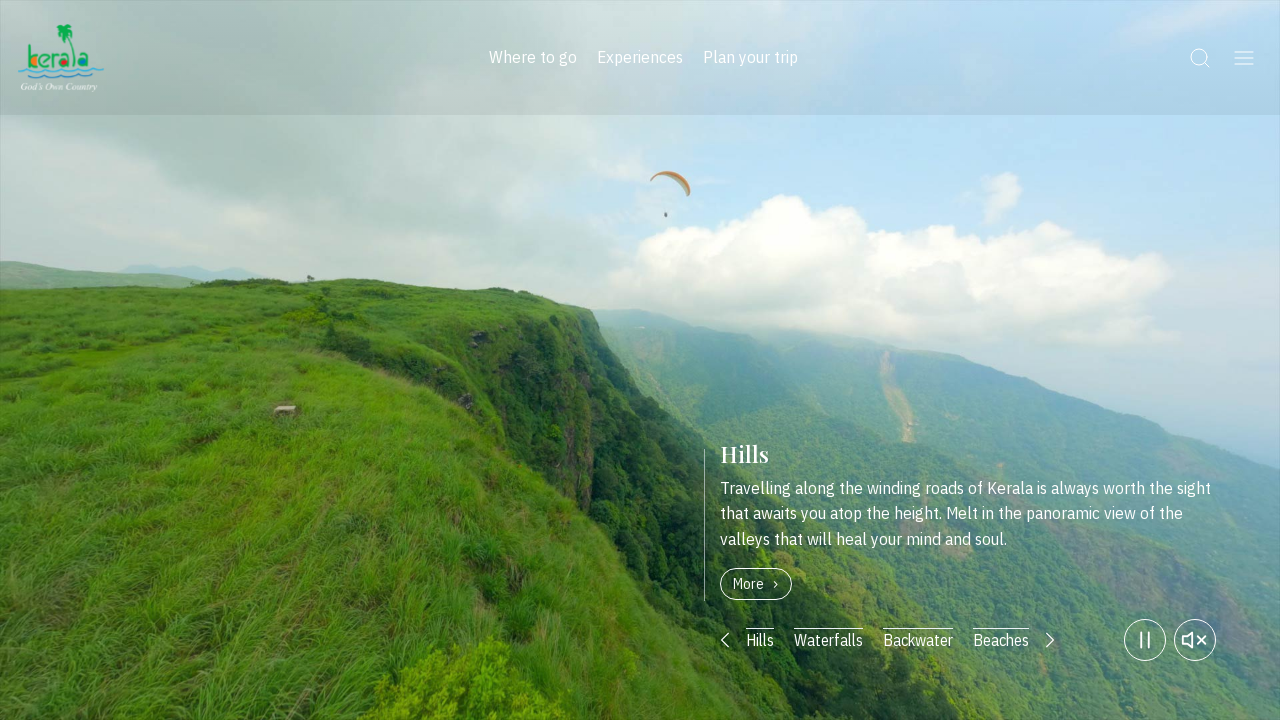